Tests file upload functionality by uploading a file using the file input field and submitting the form, then verifying the uploaded filename is displayed.

Starting URL: https://the-internet.herokuapp.com/upload

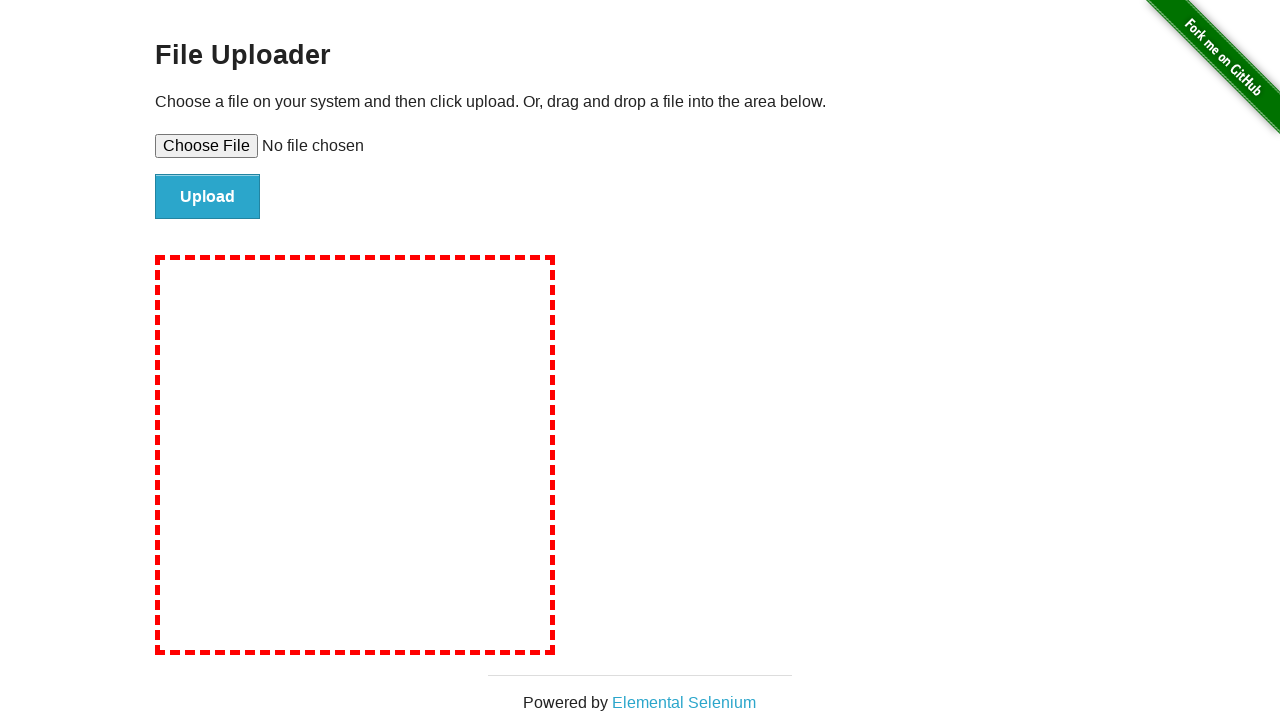

Created temporary test file for upload
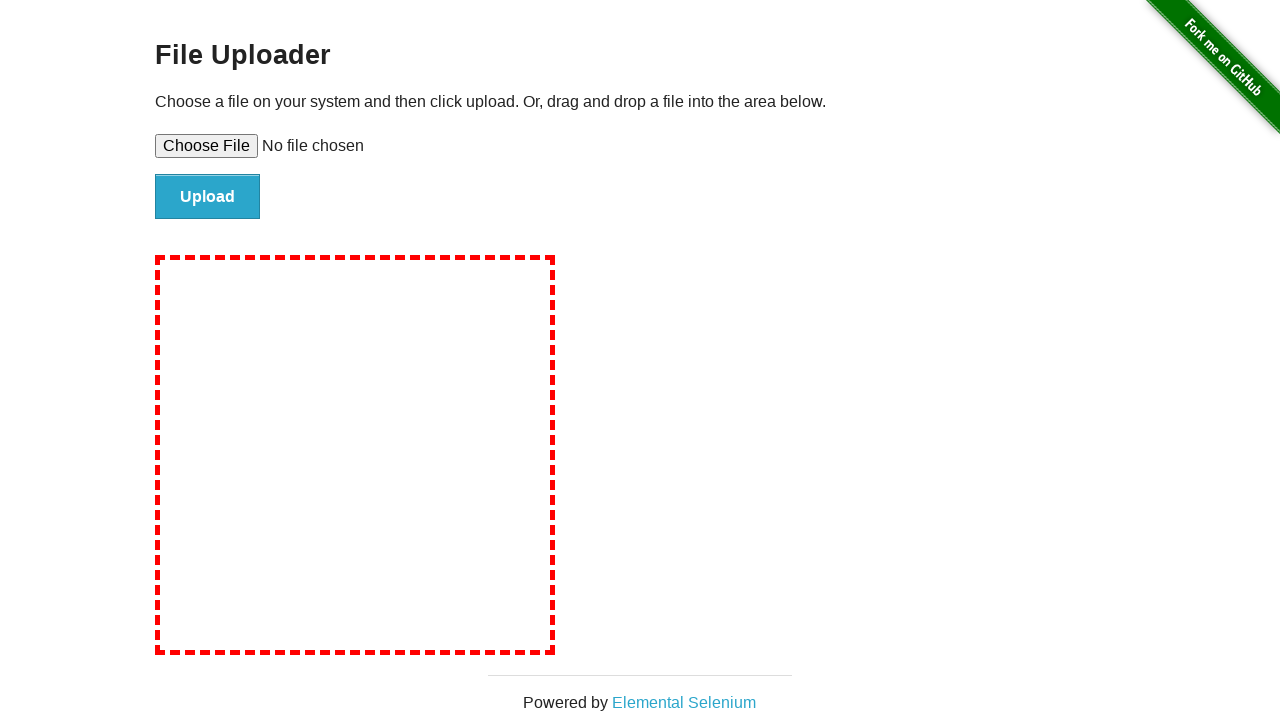

Selected test file in file input field
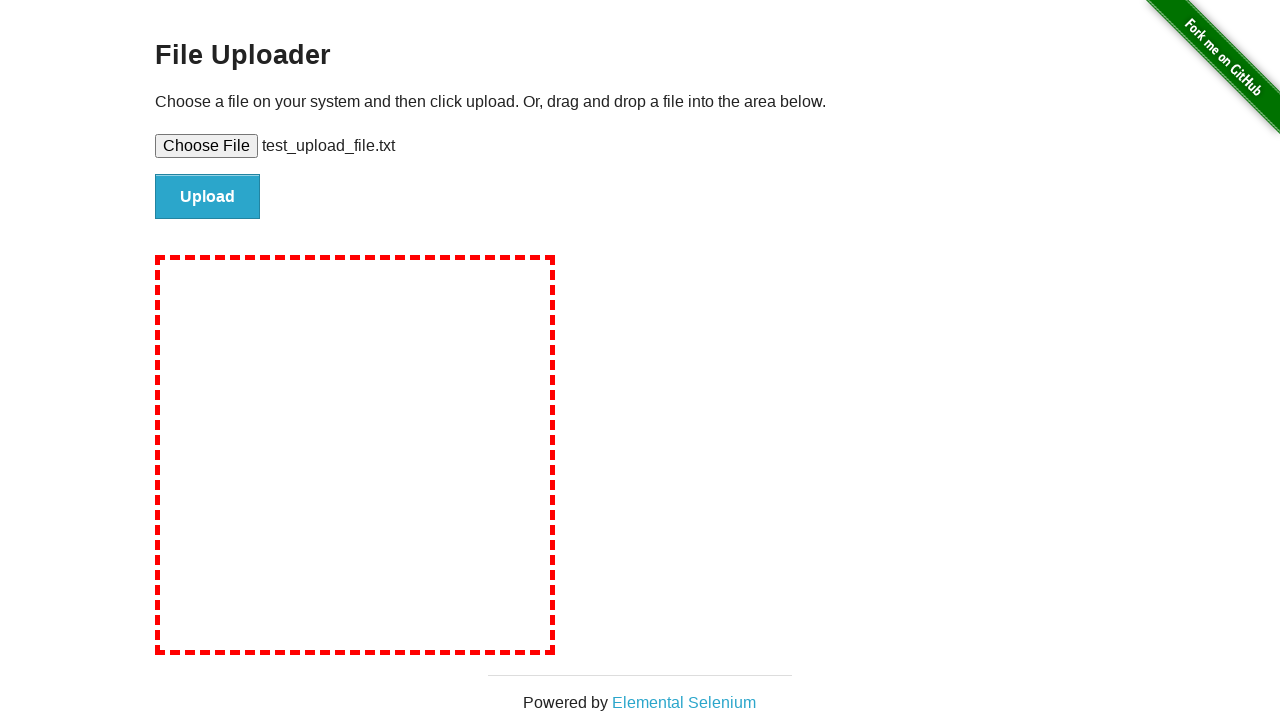

Clicked upload submit button at (208, 197) on #file-submit
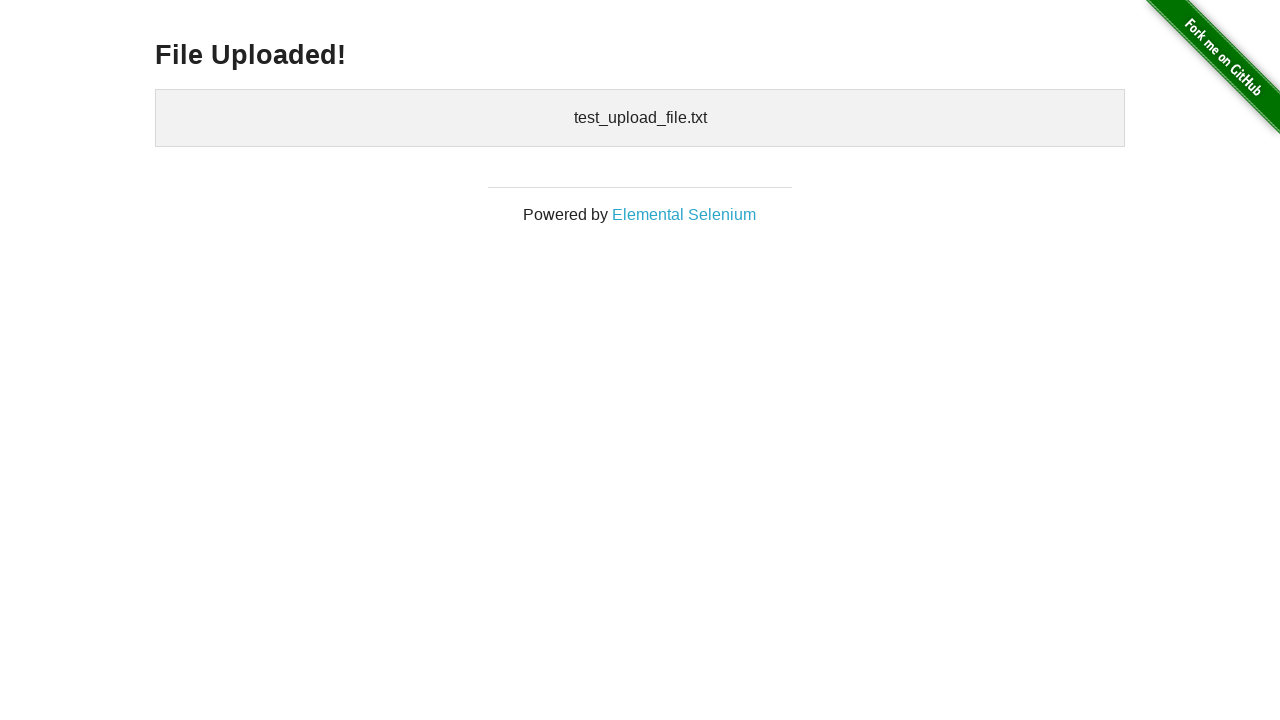

Verified uploaded filename is displayed
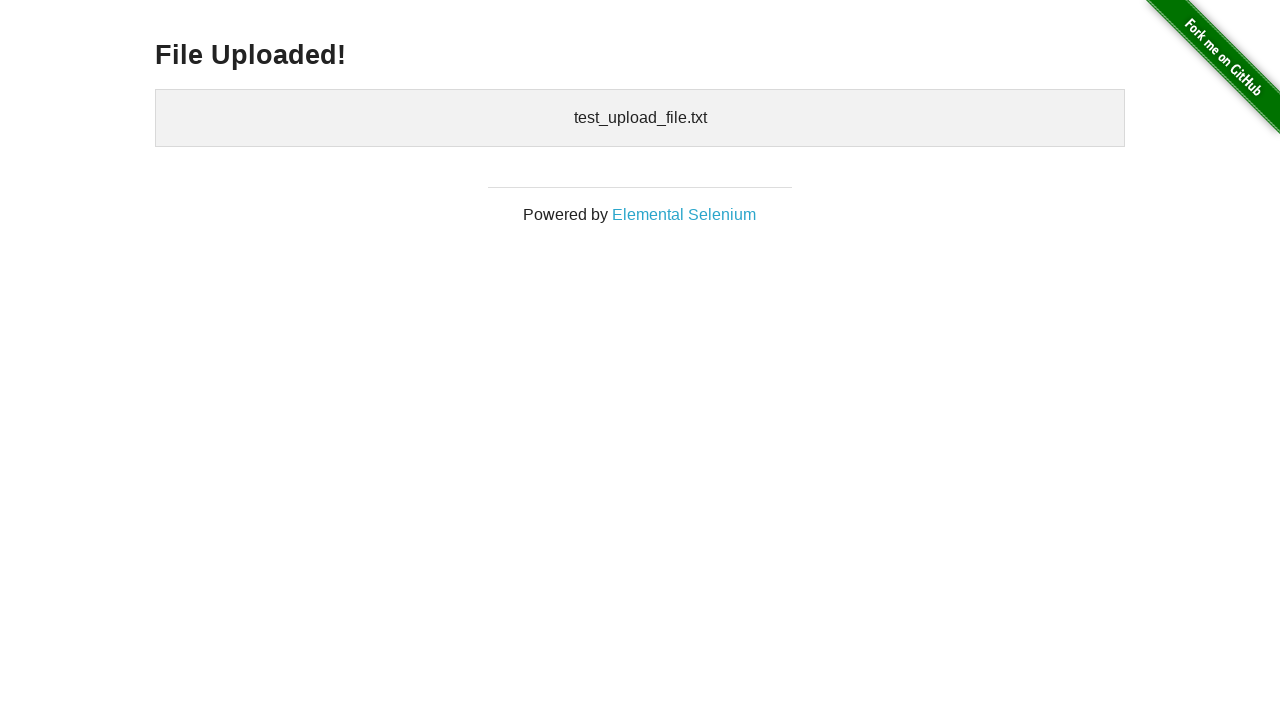

Cleaned up temporary test file
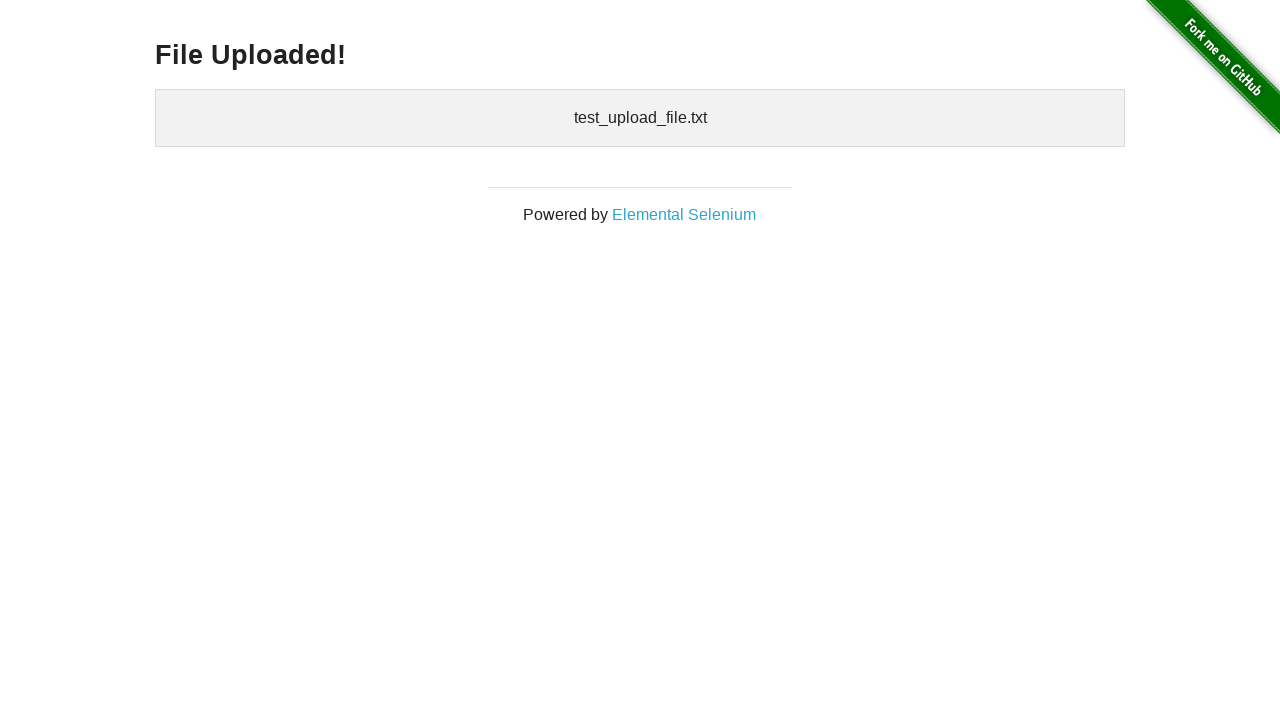

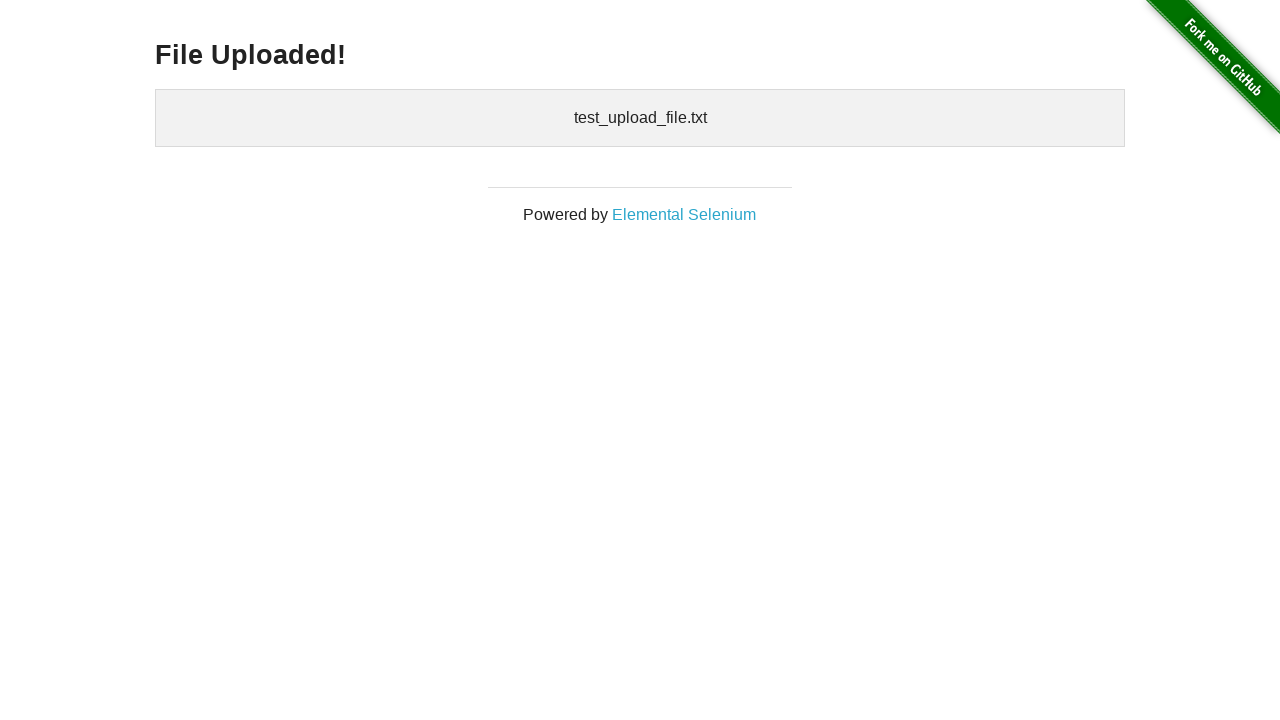